Tests pagination functionality on a product table by navigating through all pages and selecting checkboxes for each product

Starting URL: https://testautomationpractice.blogspot.com/

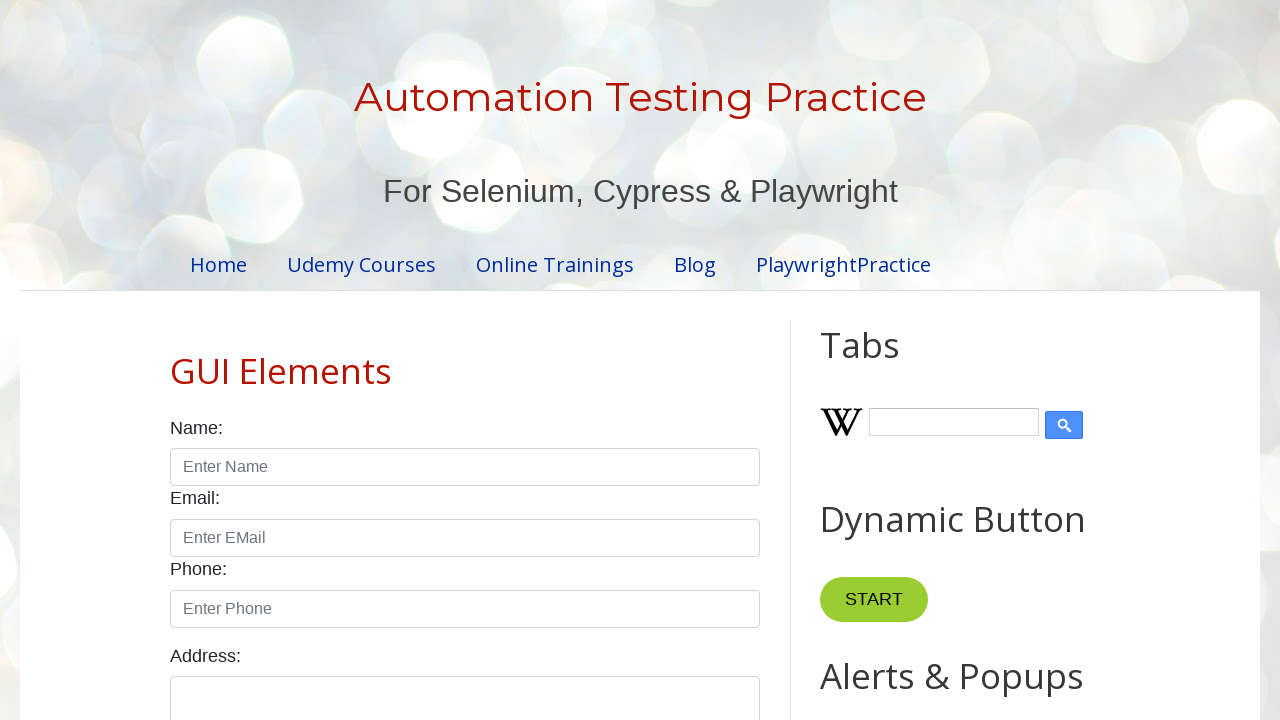

Retrieved total number of pagination pages
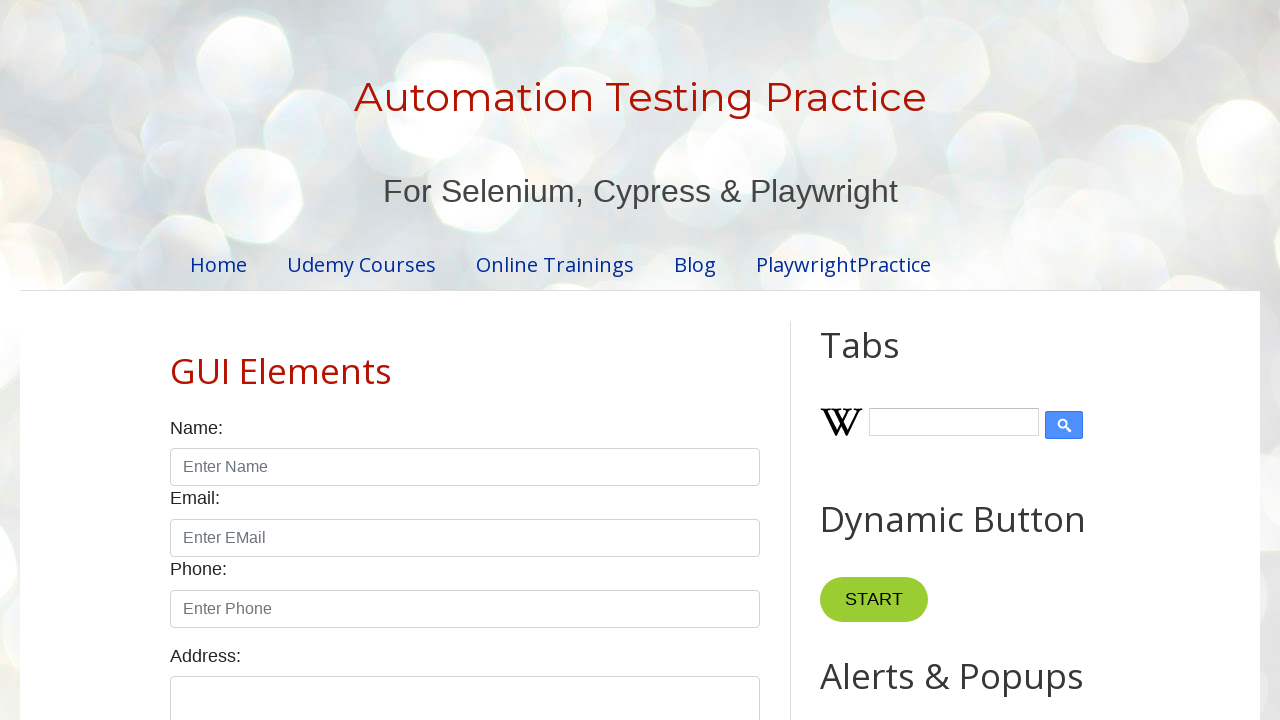

Retrieved 5 product rows from page 1
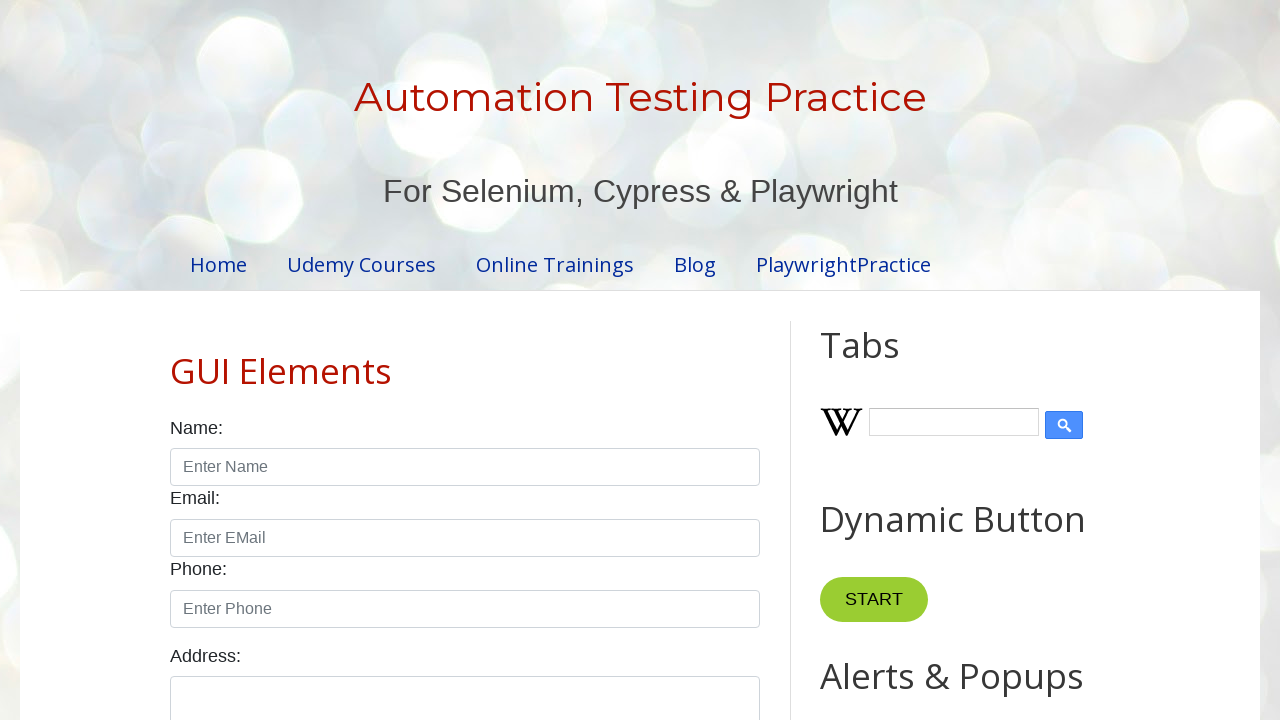

Selected checkbox for product row 1 on page 1 at (651, 361) on //table[@id='productTable']//tbody//tr[1]//td[4]//input
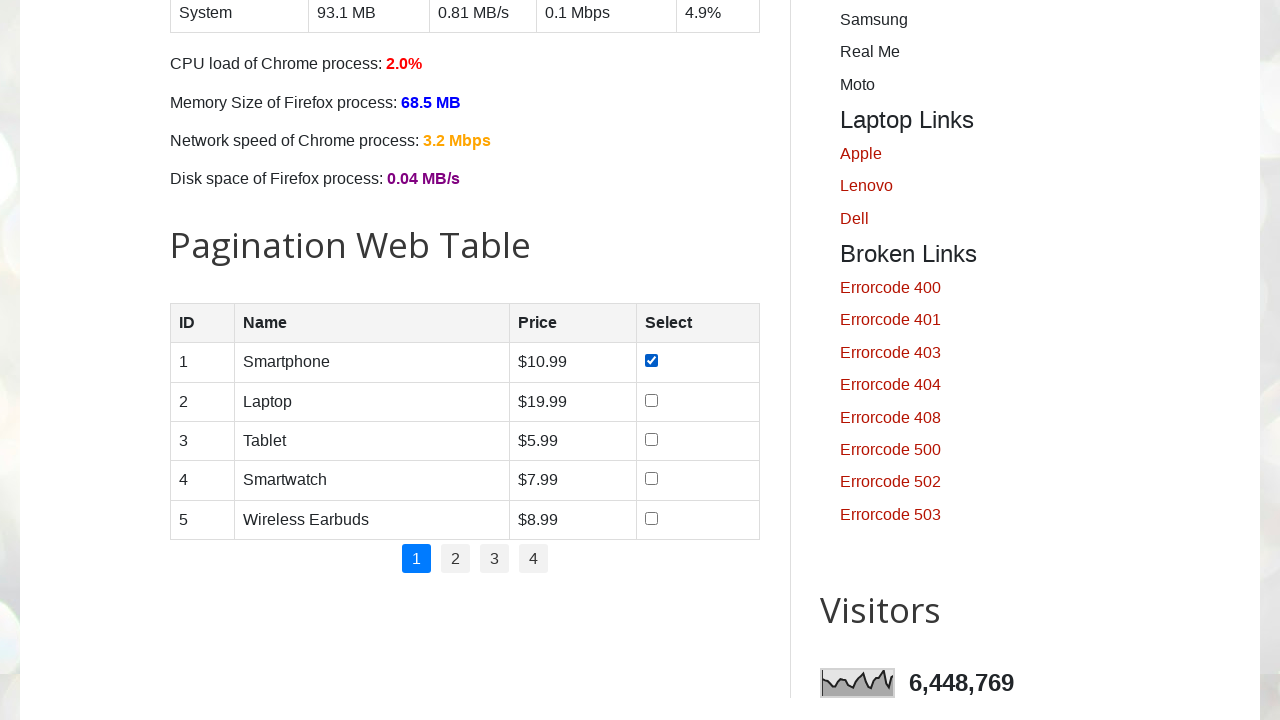

Selected checkbox for product row 2 on page 1 at (651, 400) on //table[@id='productTable']//tbody//tr[2]//td[4]//input
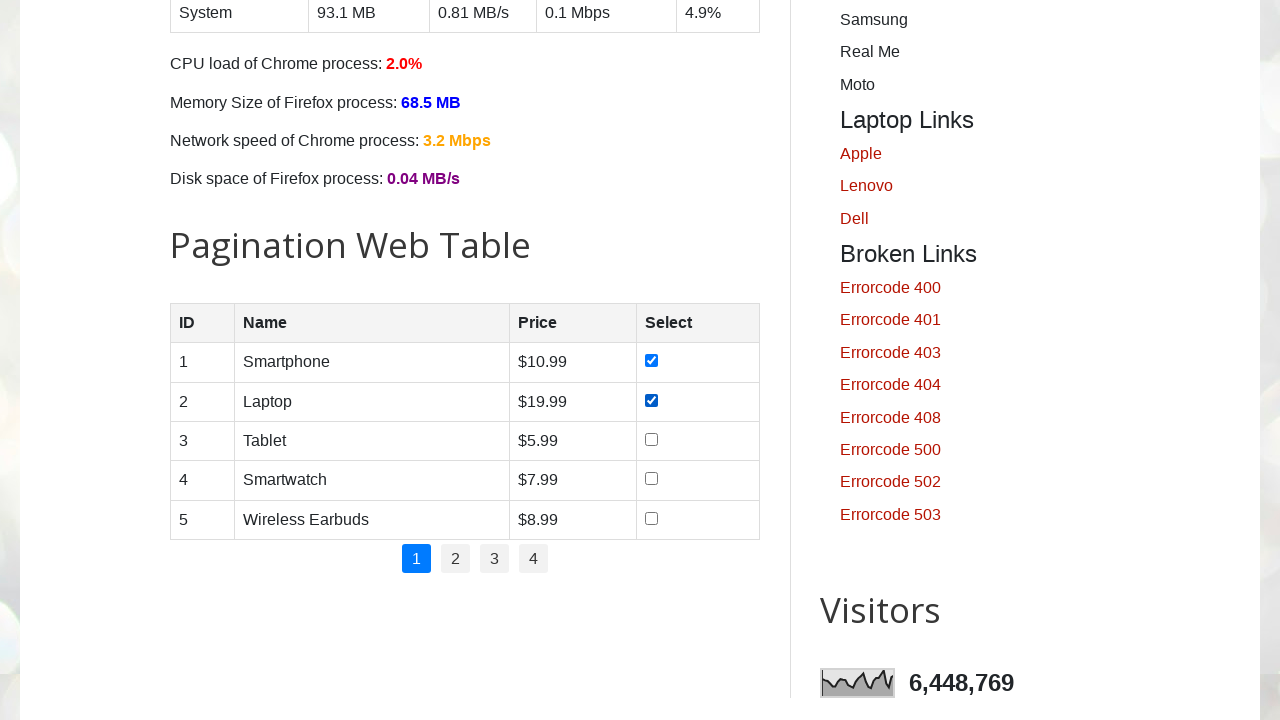

Selected checkbox for product row 3 on page 1 at (651, 439) on //table[@id='productTable']//tbody//tr[3]//td[4]//input
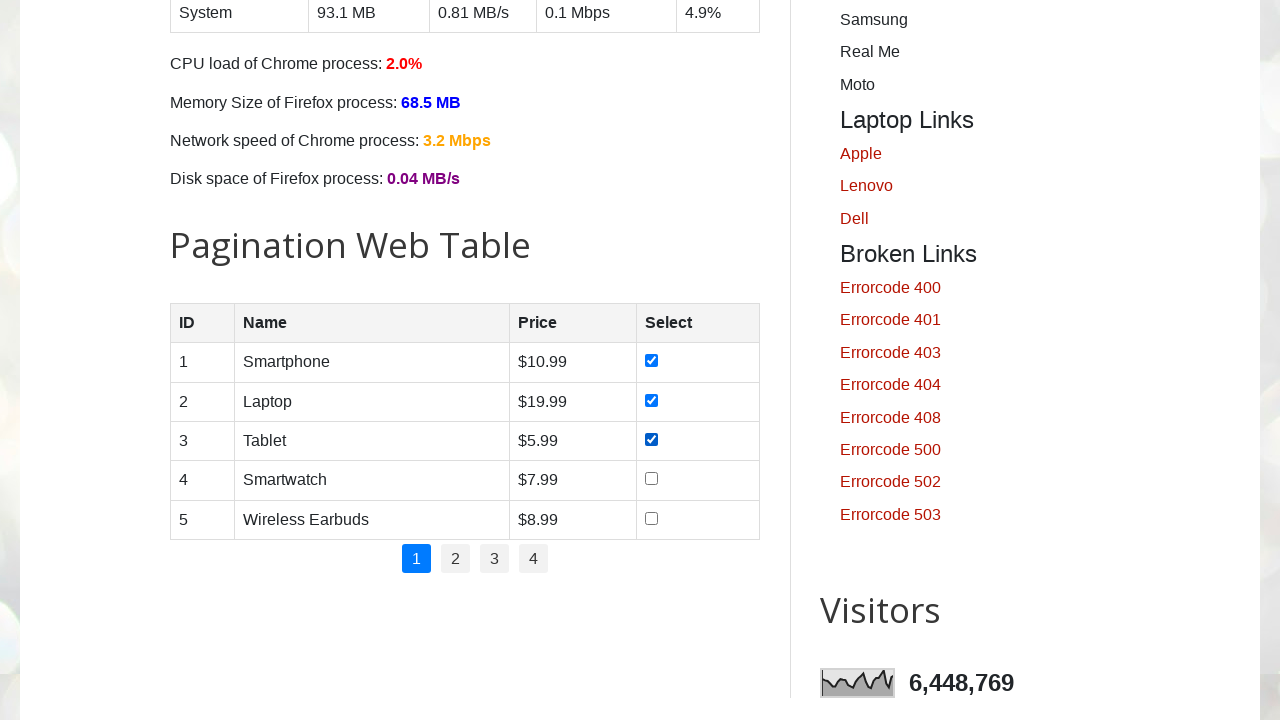

Selected checkbox for product row 4 on page 1 at (651, 479) on //table[@id='productTable']//tbody//tr[4]//td[4]//input
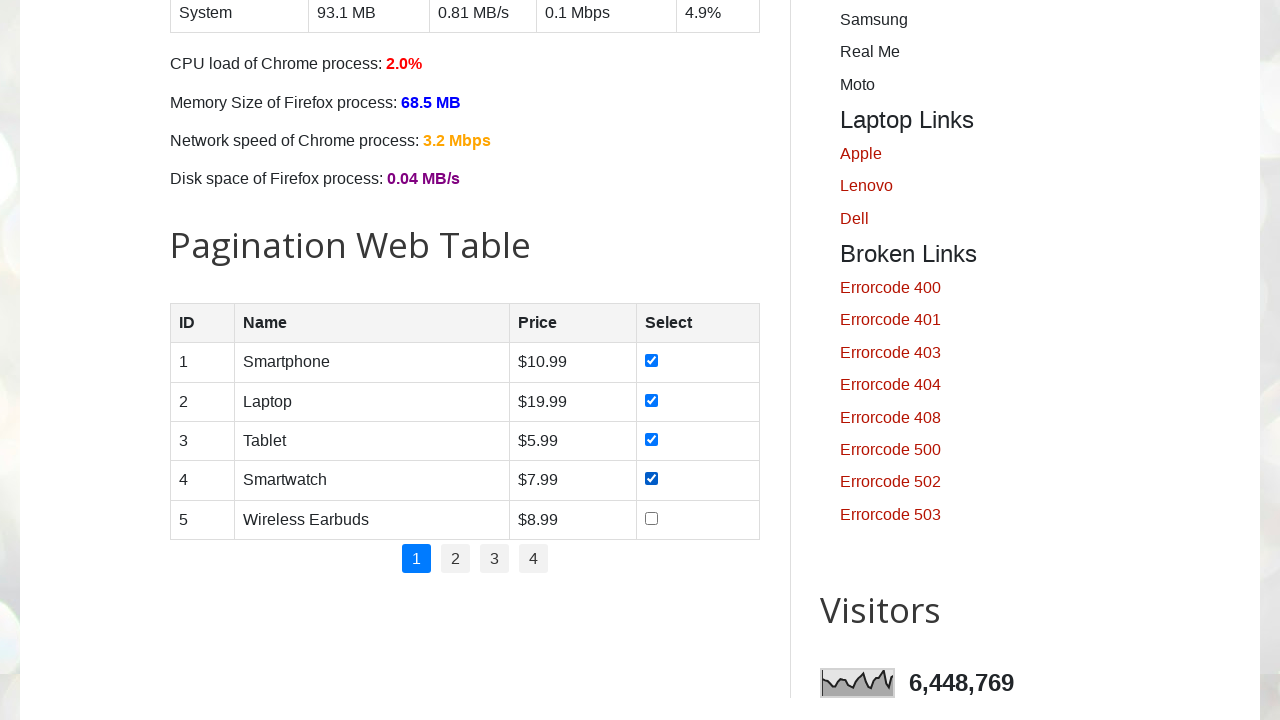

Selected checkbox for product row 5 on page 1 at (651, 518) on //table[@id='productTable']//tbody//tr[5]//td[4]//input
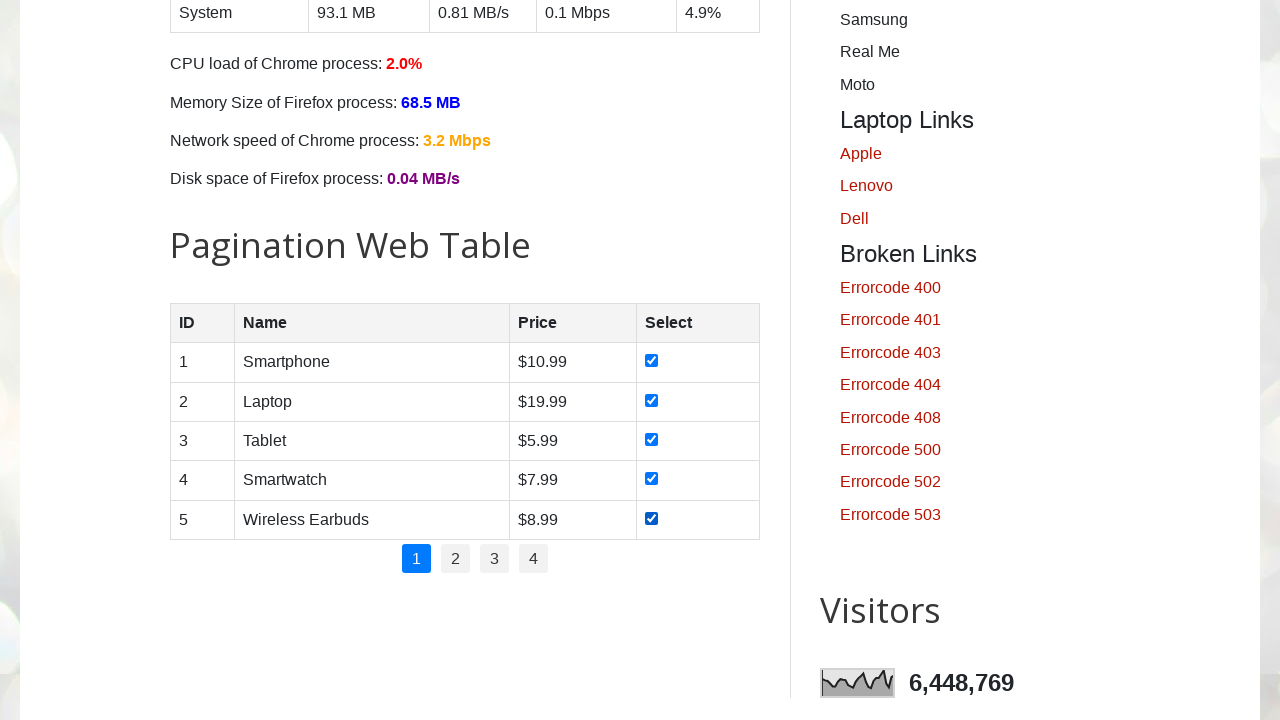

Clicked pagination link for page 2 at (456, 559) on //ul[@id='pagination']//li[2]
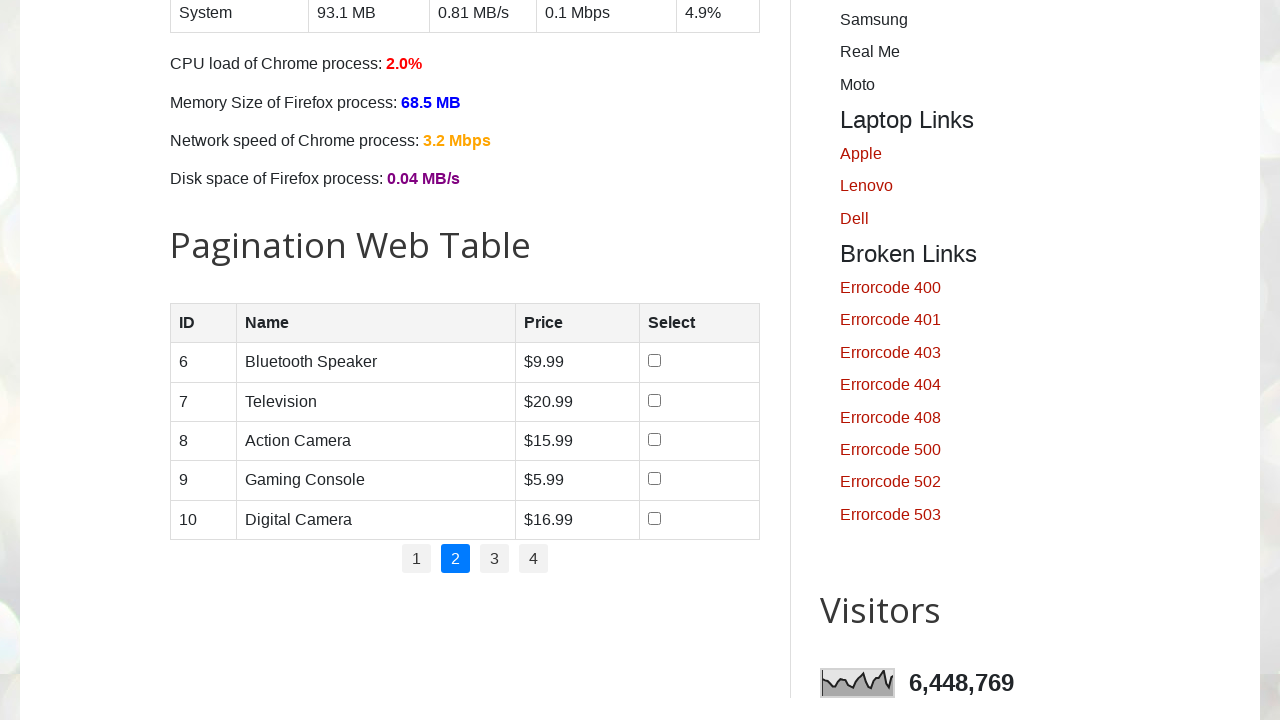

Waited for page 2 content to load
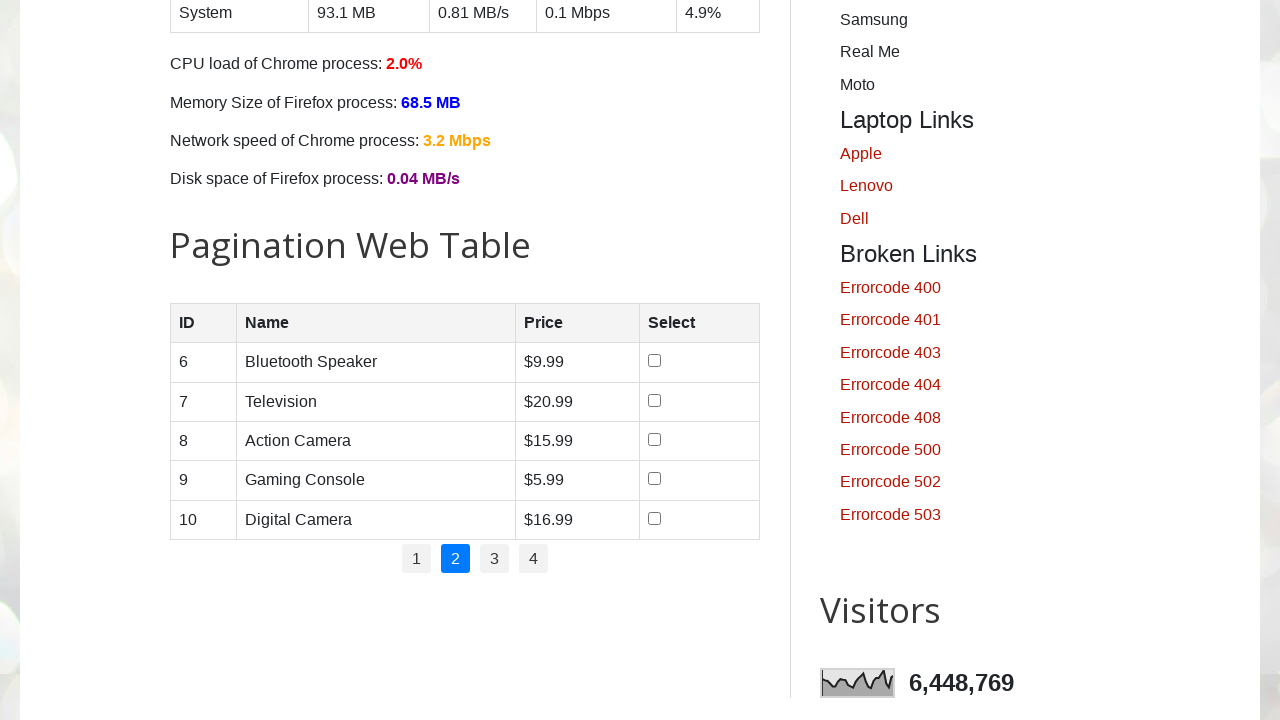

Retrieved 5 product rows from page 2
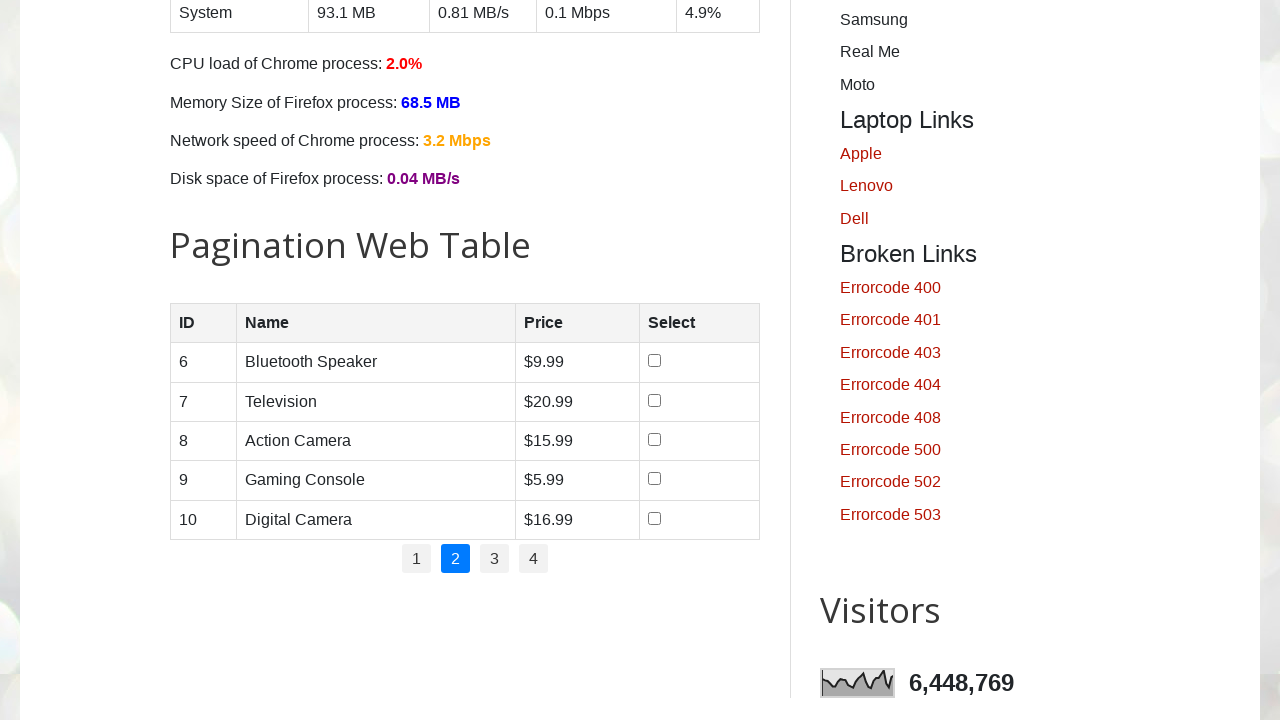

Selected checkbox for product row 1 on page 2 at (654, 361) on //table[@id='productTable']//tbody//tr[1]//td[4]//input
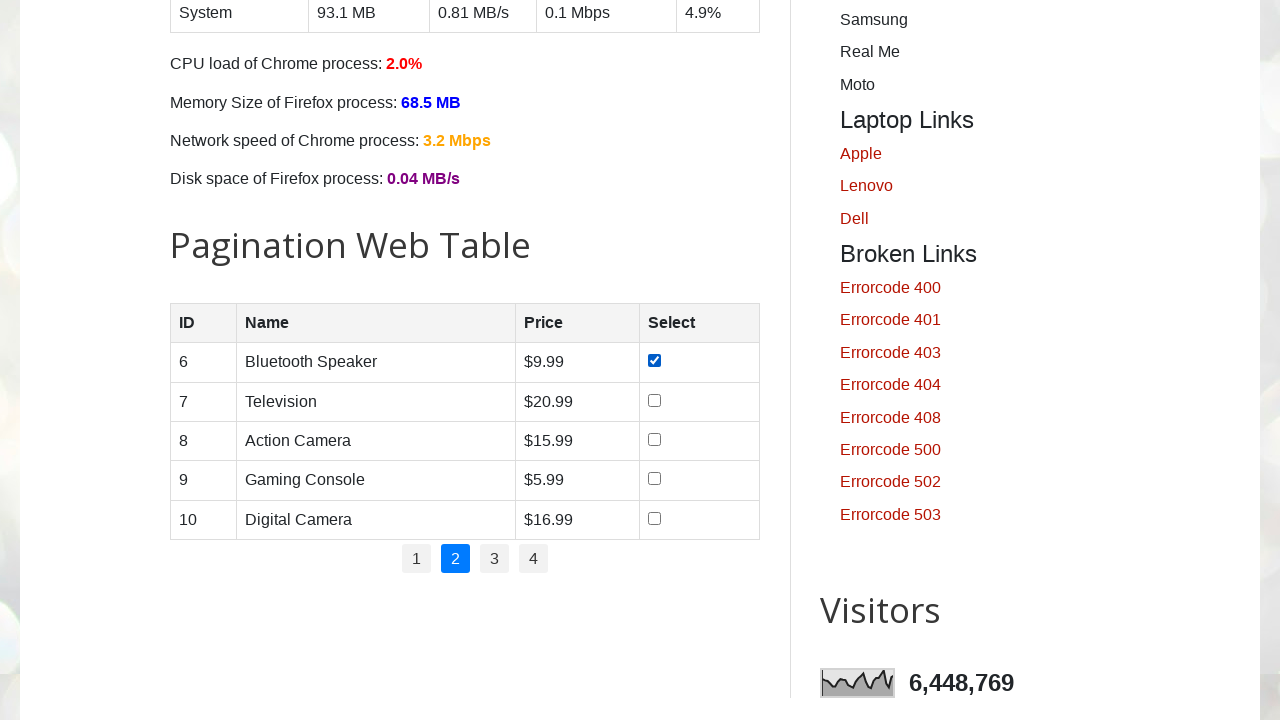

Selected checkbox for product row 2 on page 2 at (654, 400) on //table[@id='productTable']//tbody//tr[2]//td[4]//input
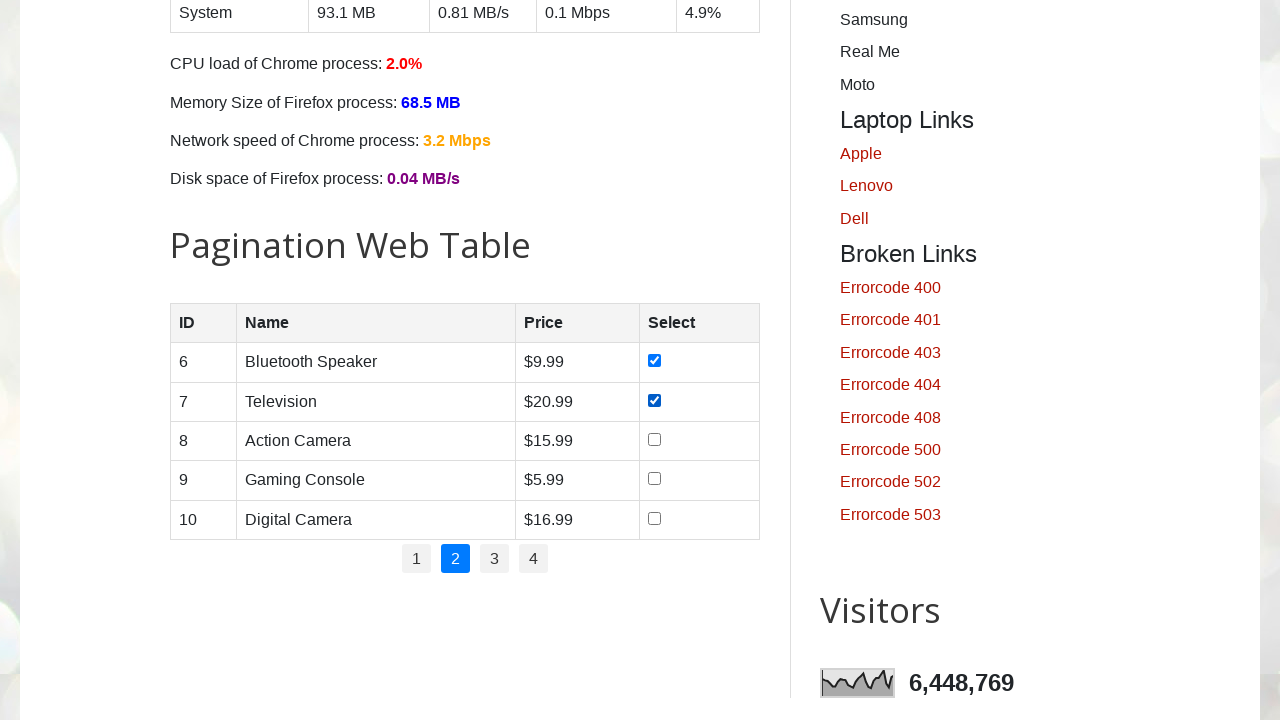

Selected checkbox for product row 3 on page 2 at (654, 439) on //table[@id='productTable']//tbody//tr[3]//td[4]//input
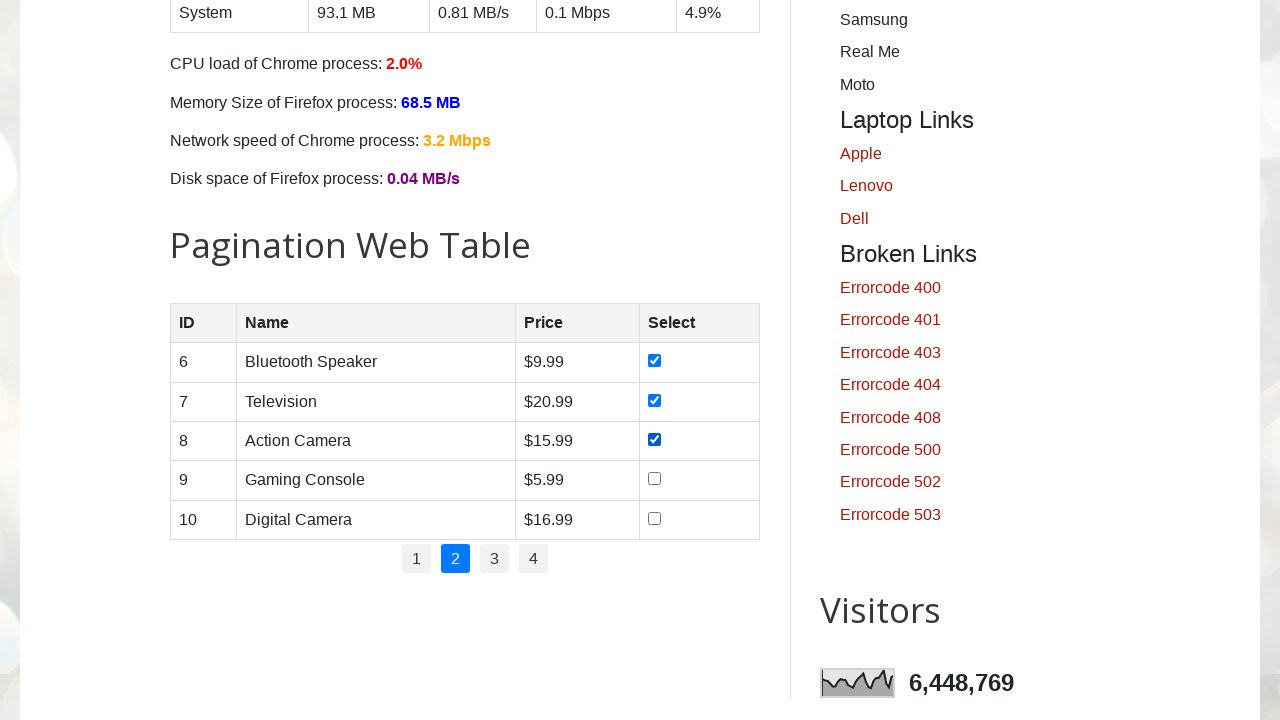

Selected checkbox for product row 4 on page 2 at (654, 479) on //table[@id='productTable']//tbody//tr[4]//td[4]//input
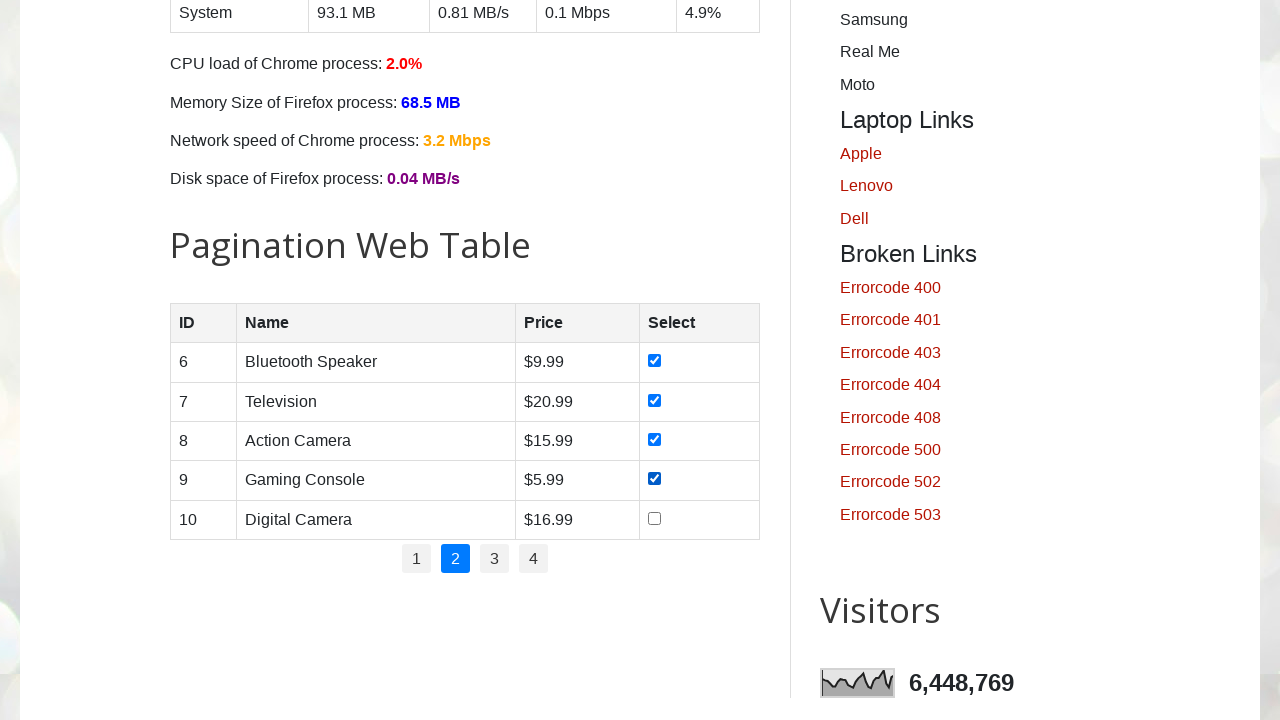

Selected checkbox for product row 5 on page 2 at (654, 518) on //table[@id='productTable']//tbody//tr[5]//td[4]//input
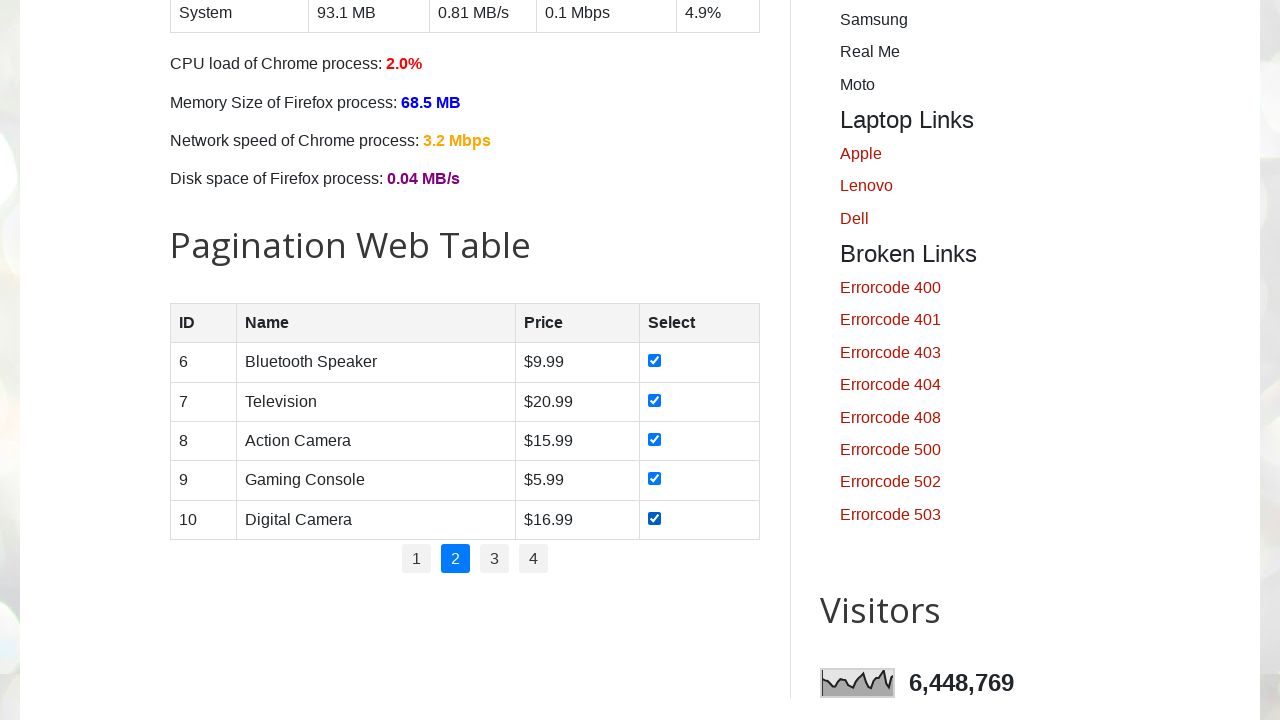

Clicked pagination link for page 3 at (494, 559) on //ul[@id='pagination']//li[3]
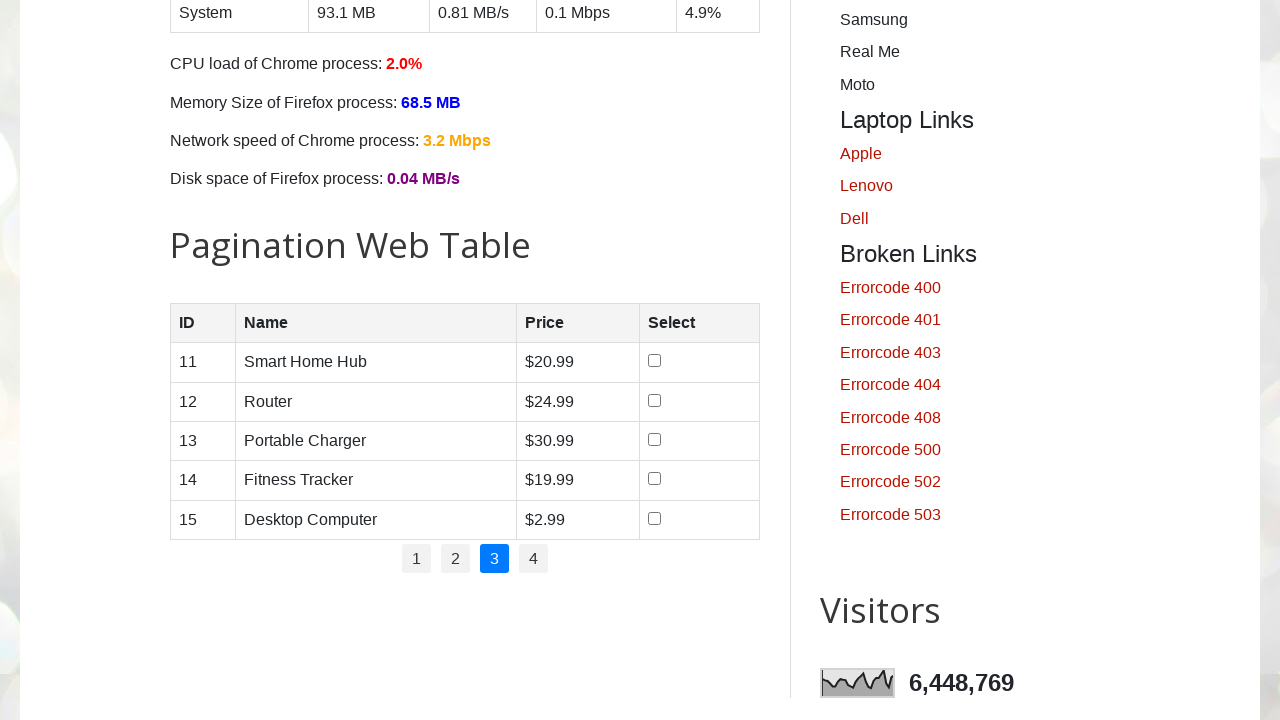

Waited for page 3 content to load
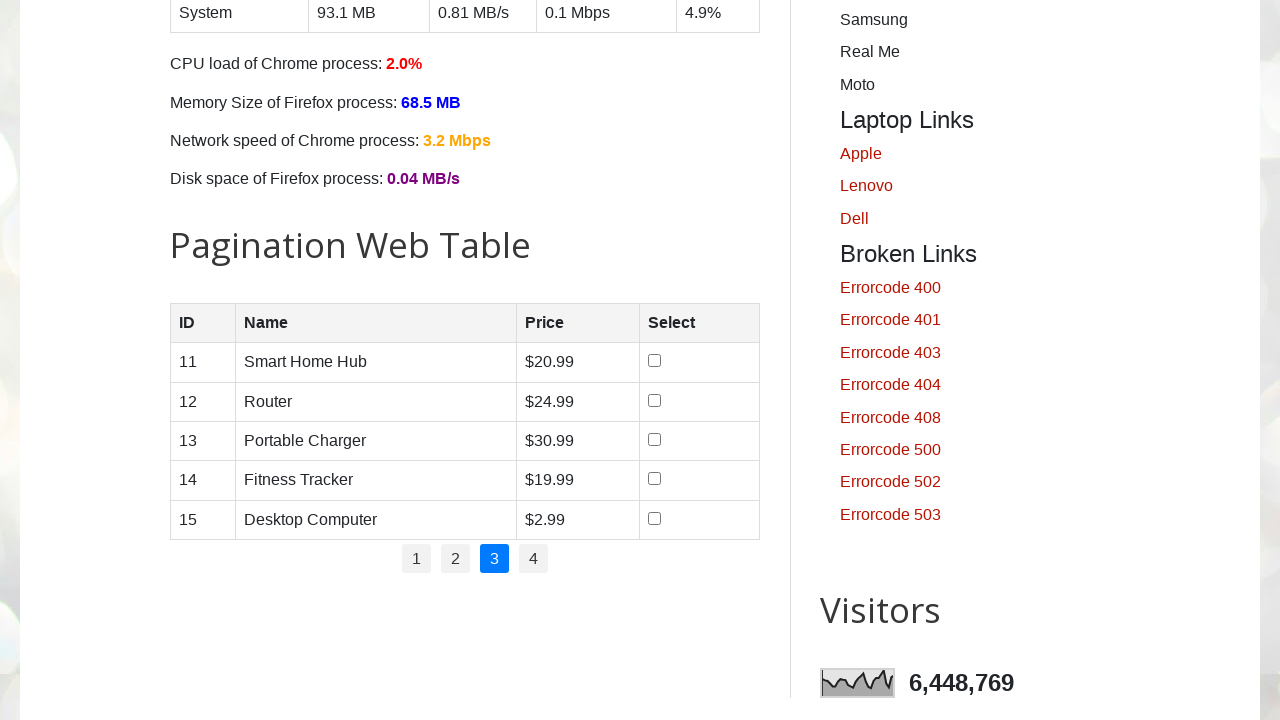

Retrieved 5 product rows from page 3
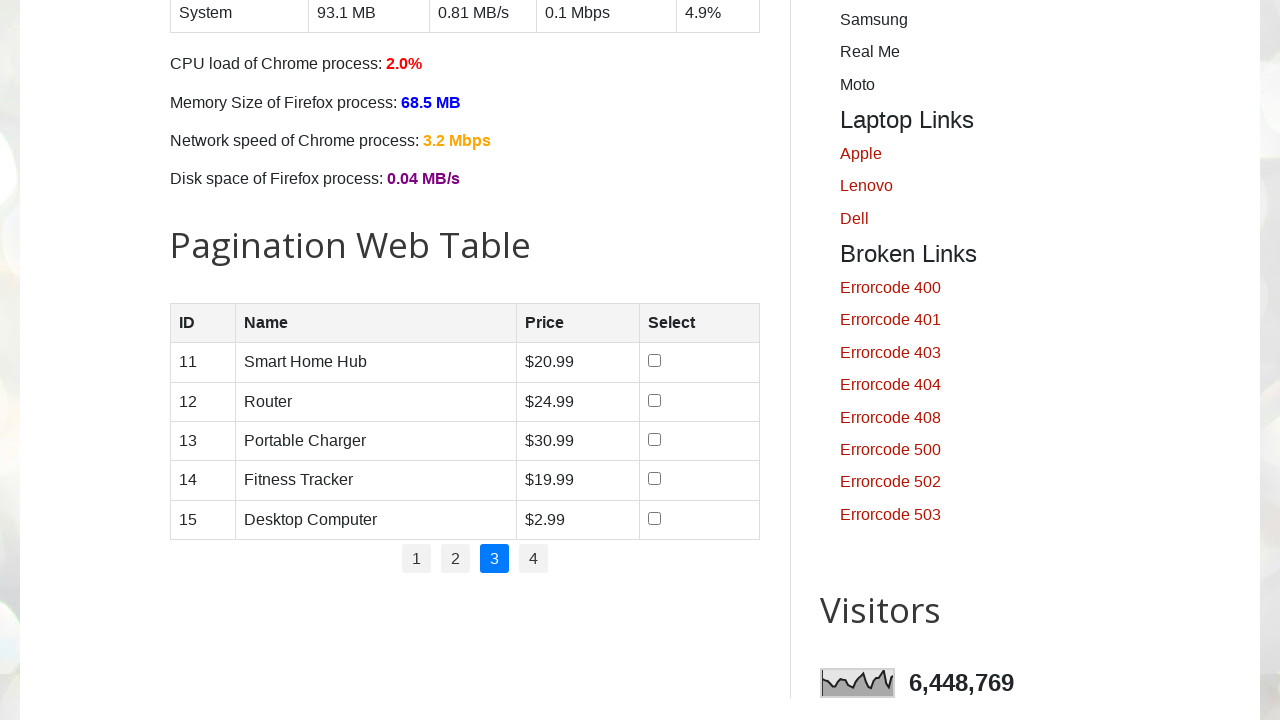

Selected checkbox for product row 1 on page 3 at (655, 361) on //table[@id='productTable']//tbody//tr[1]//td[4]//input
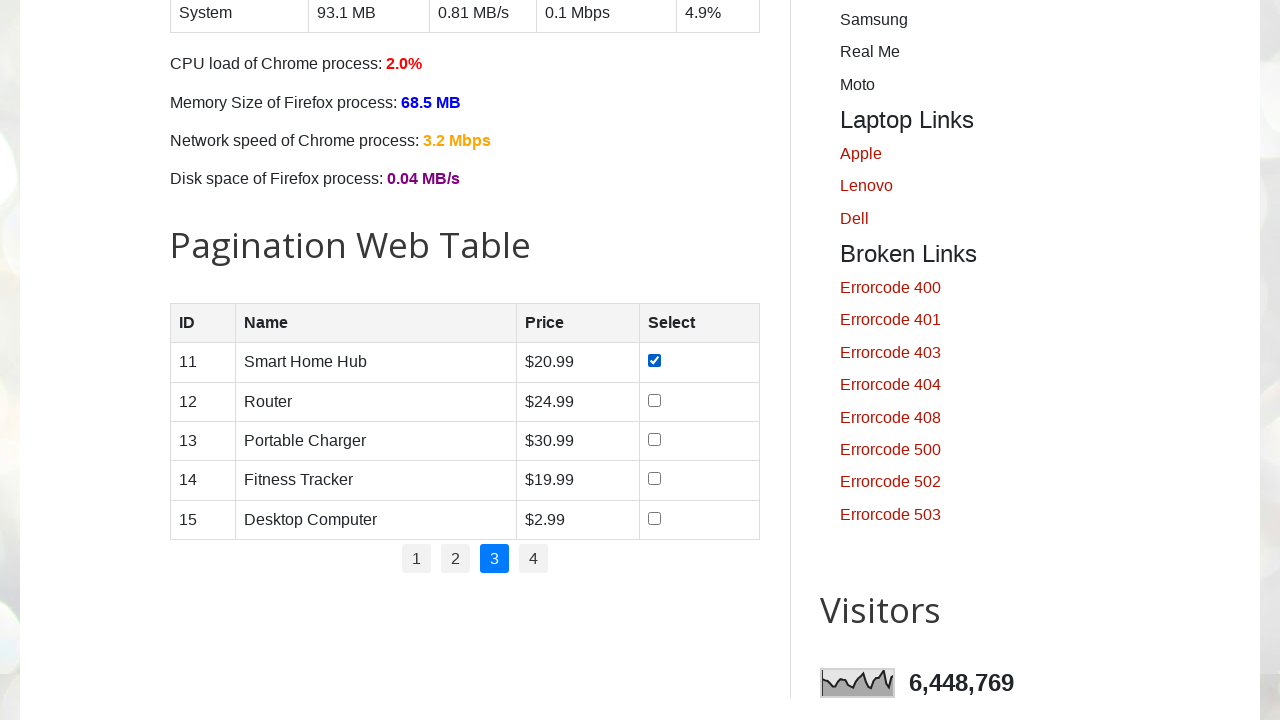

Selected checkbox for product row 2 on page 3 at (655, 400) on //table[@id='productTable']//tbody//tr[2]//td[4]//input
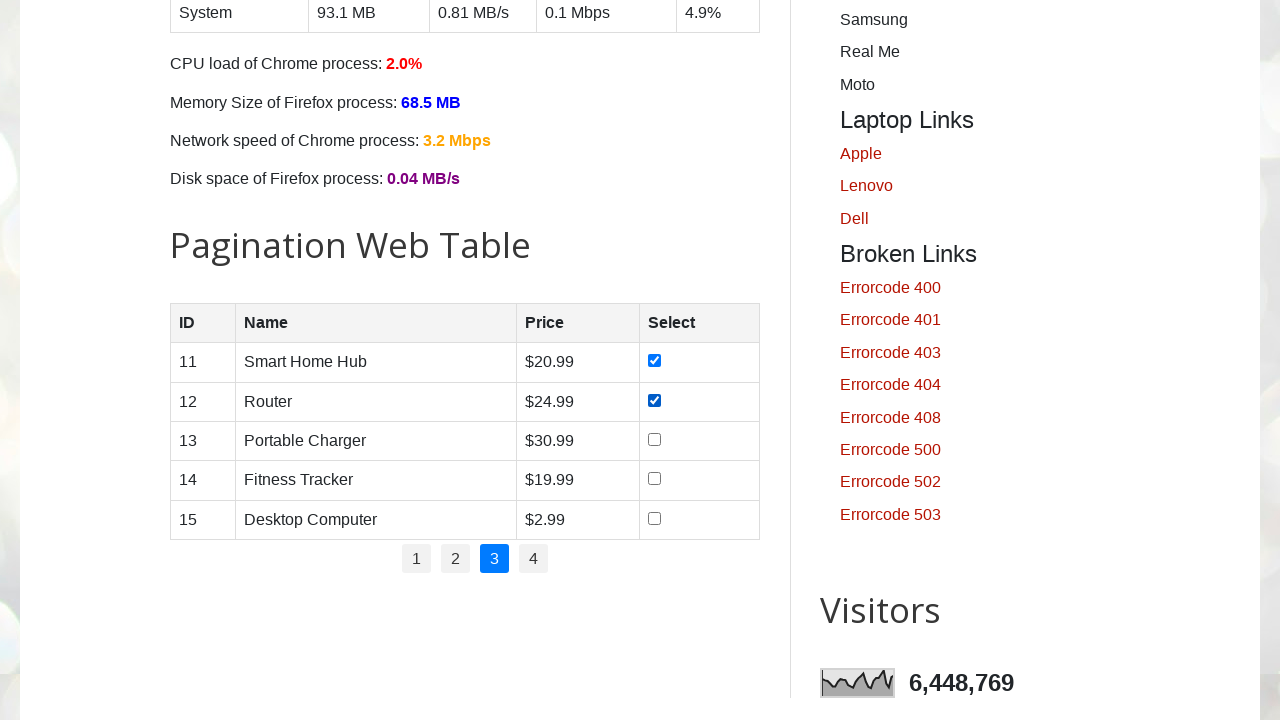

Selected checkbox for product row 3 on page 3 at (655, 439) on //table[@id='productTable']//tbody//tr[3]//td[4]//input
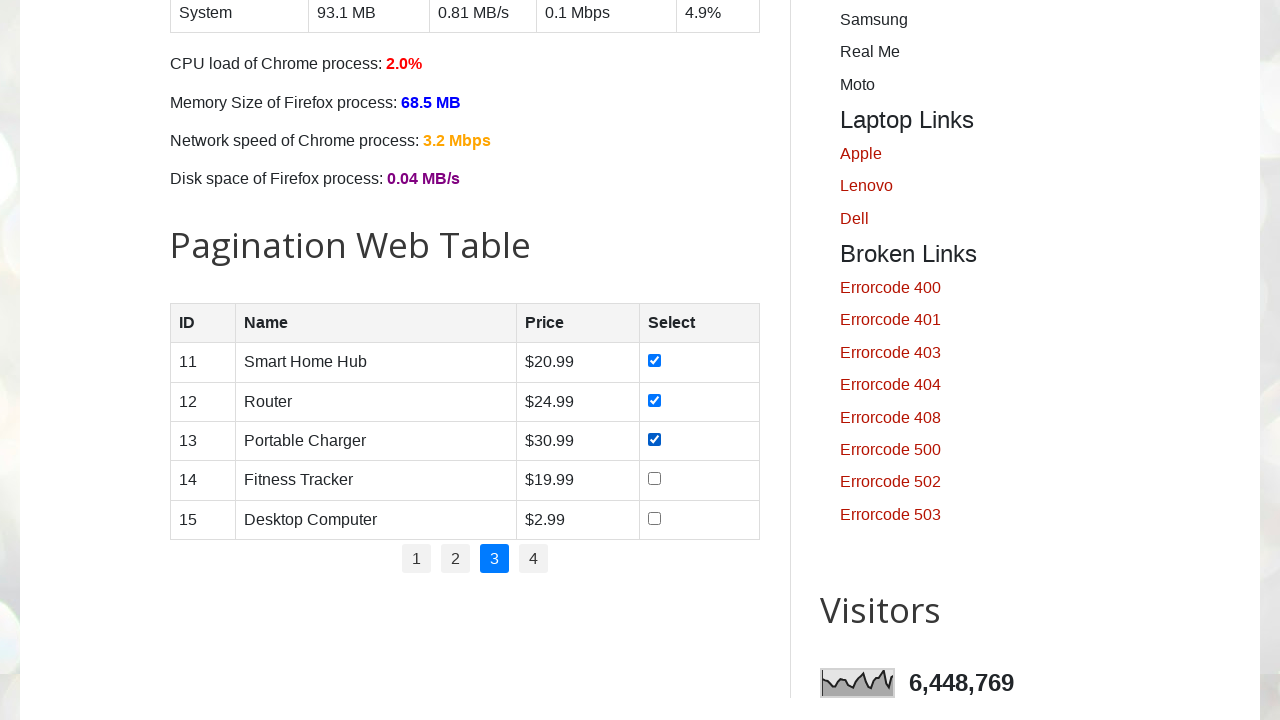

Selected checkbox for product row 4 on page 3 at (655, 479) on //table[@id='productTable']//tbody//tr[4]//td[4]//input
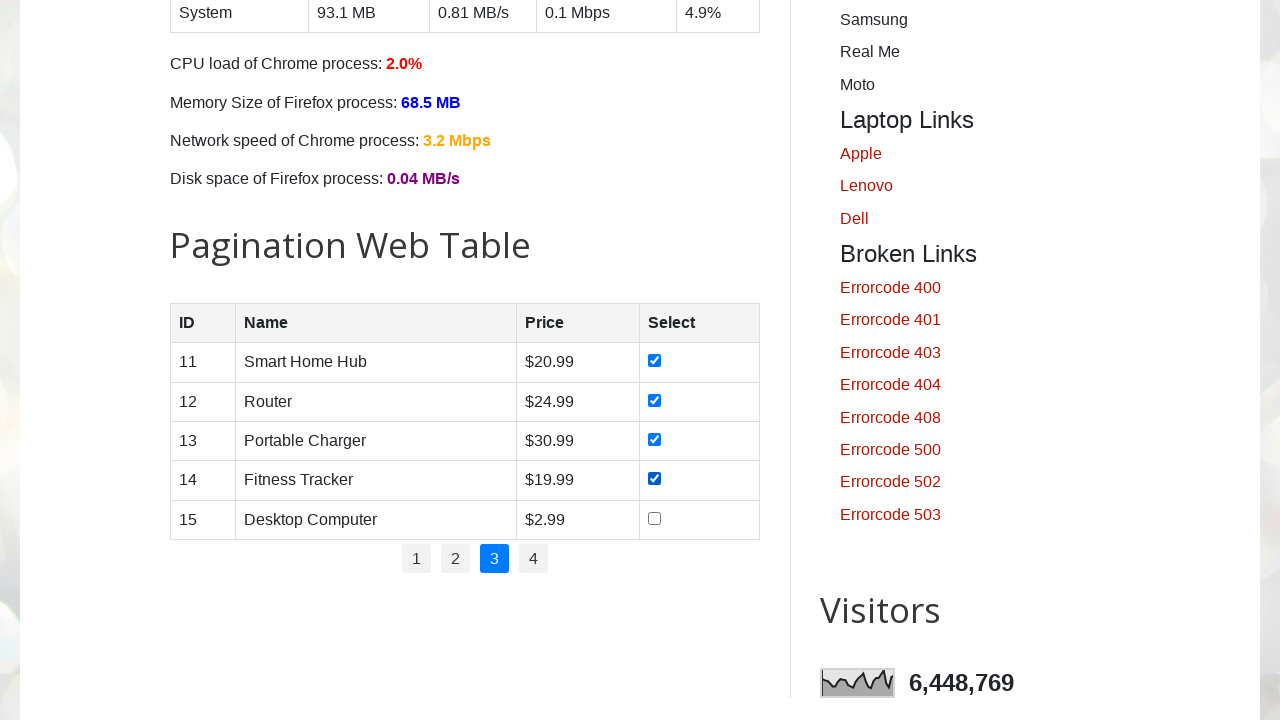

Selected checkbox for product row 5 on page 3 at (655, 518) on //table[@id='productTable']//tbody//tr[5]//td[4]//input
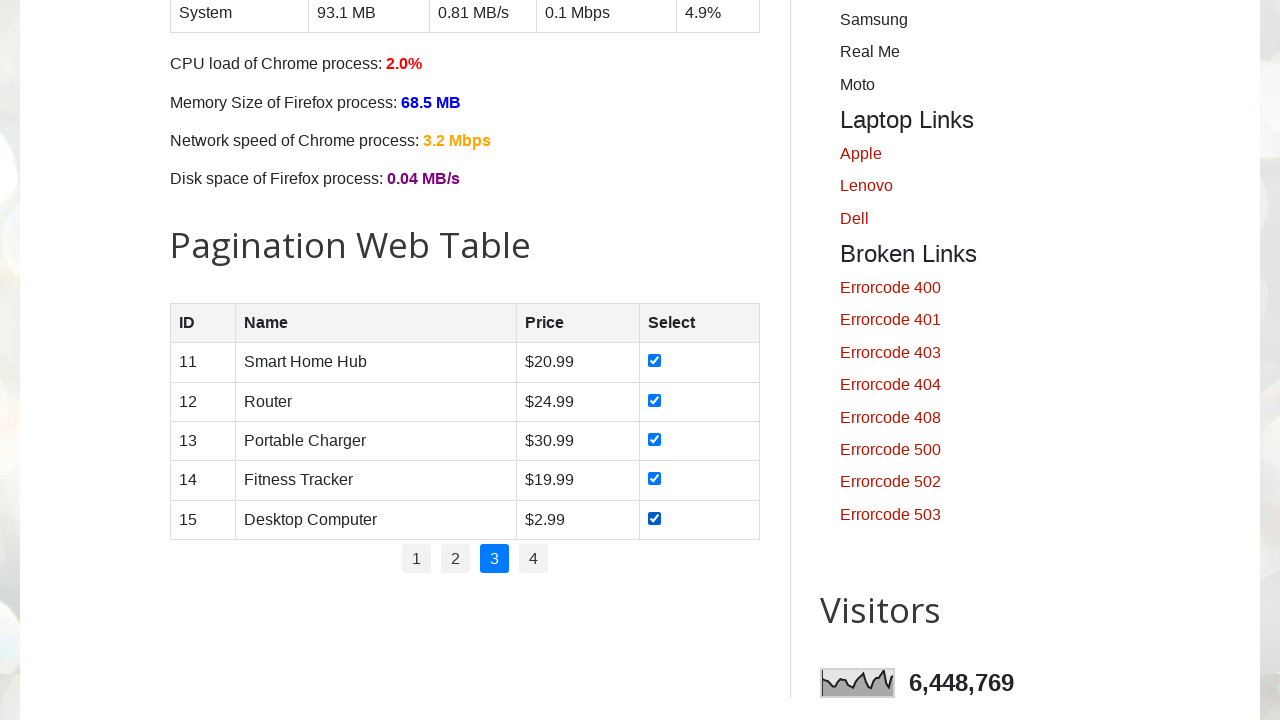

Clicked pagination link for page 4 at (534, 559) on //ul[@id='pagination']//li[4]
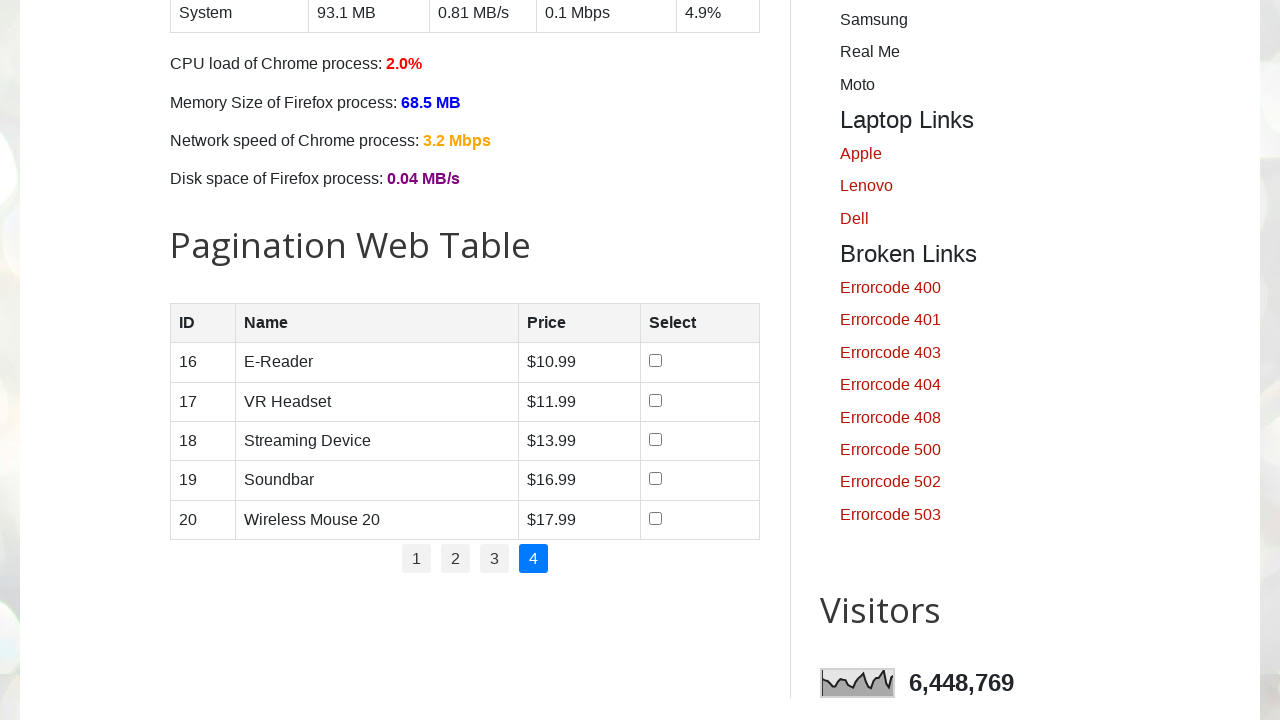

Waited for page 4 content to load
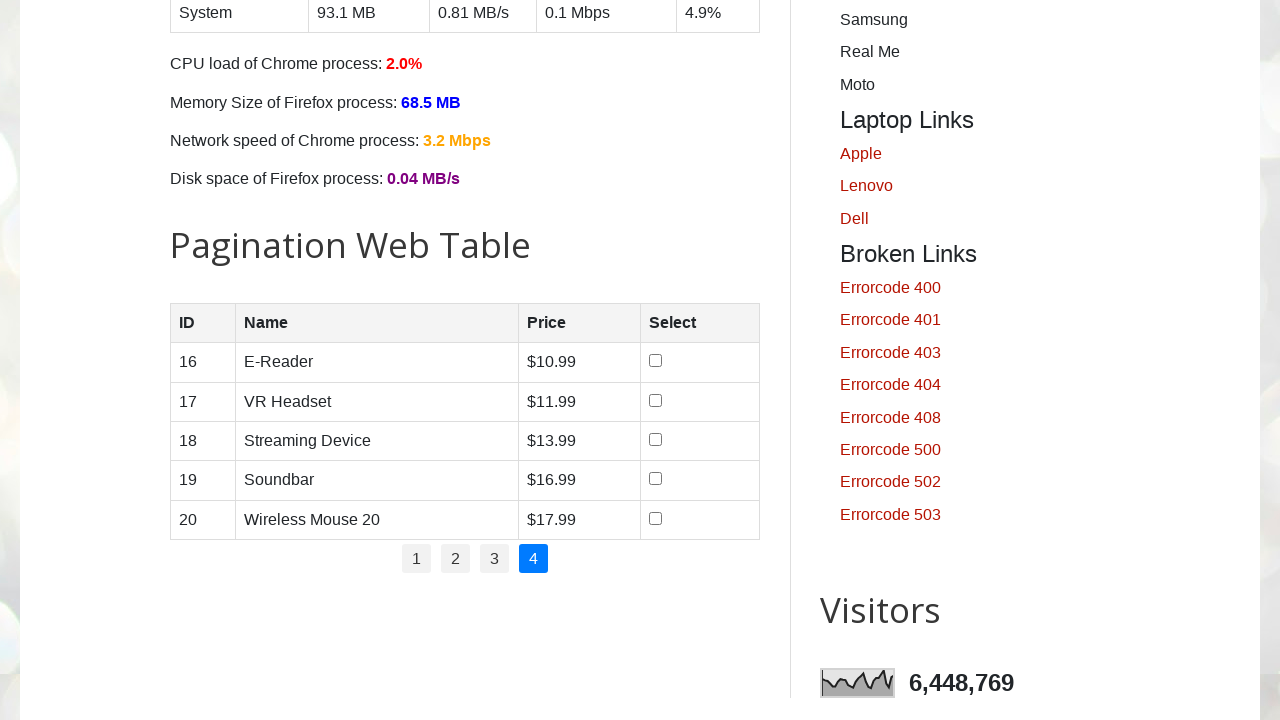

Retrieved 5 product rows from page 4
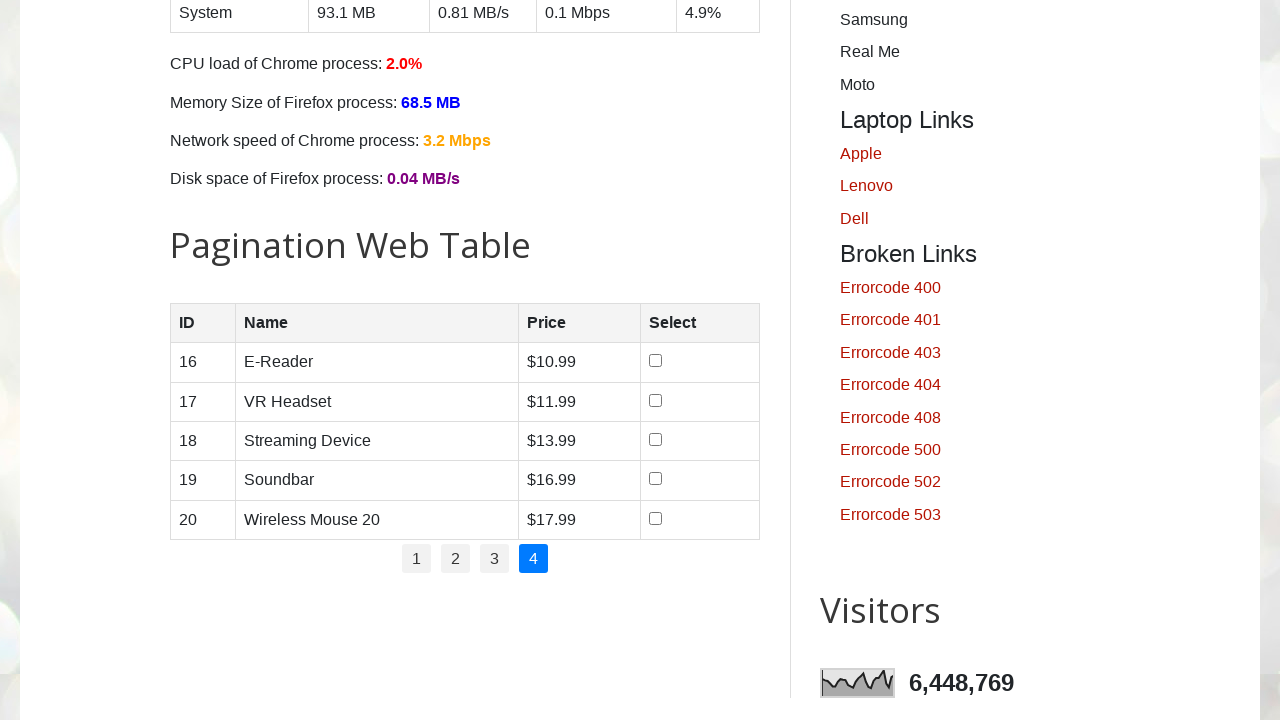

Selected checkbox for product row 1 on page 4 at (656, 361) on //table[@id='productTable']//tbody//tr[1]//td[4]//input
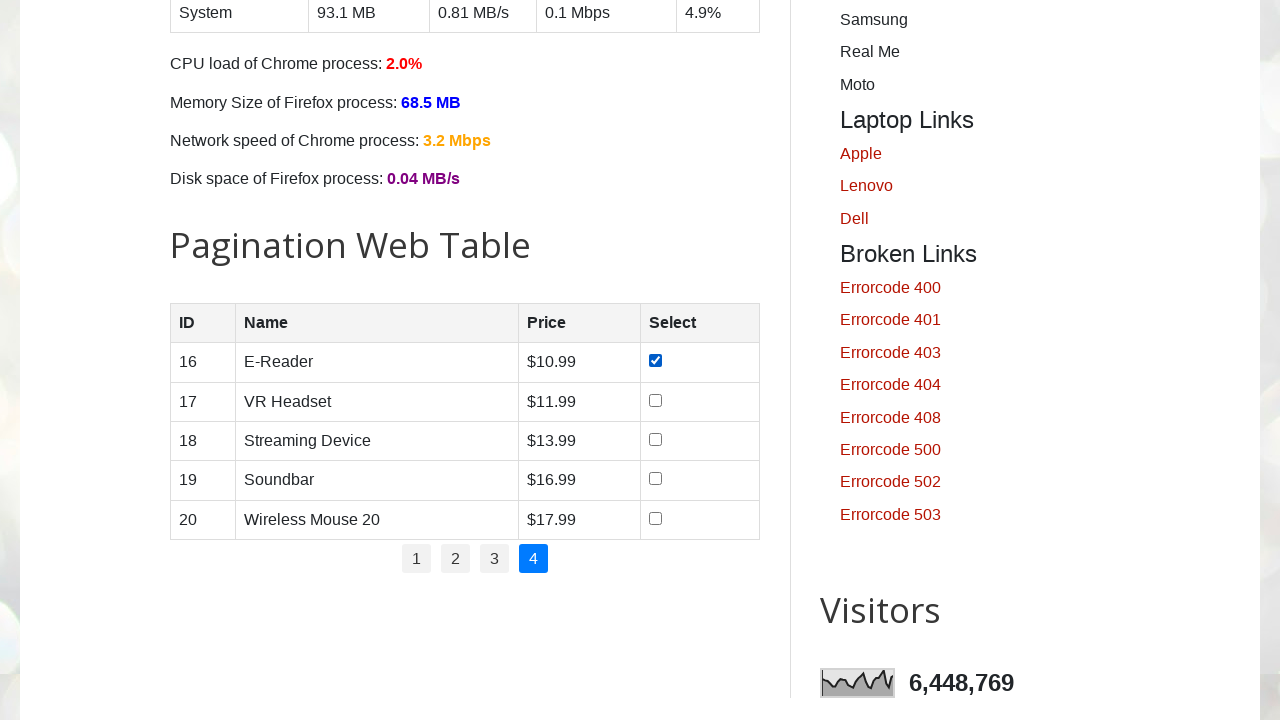

Selected checkbox for product row 2 on page 4 at (656, 400) on //table[@id='productTable']//tbody//tr[2]//td[4]//input
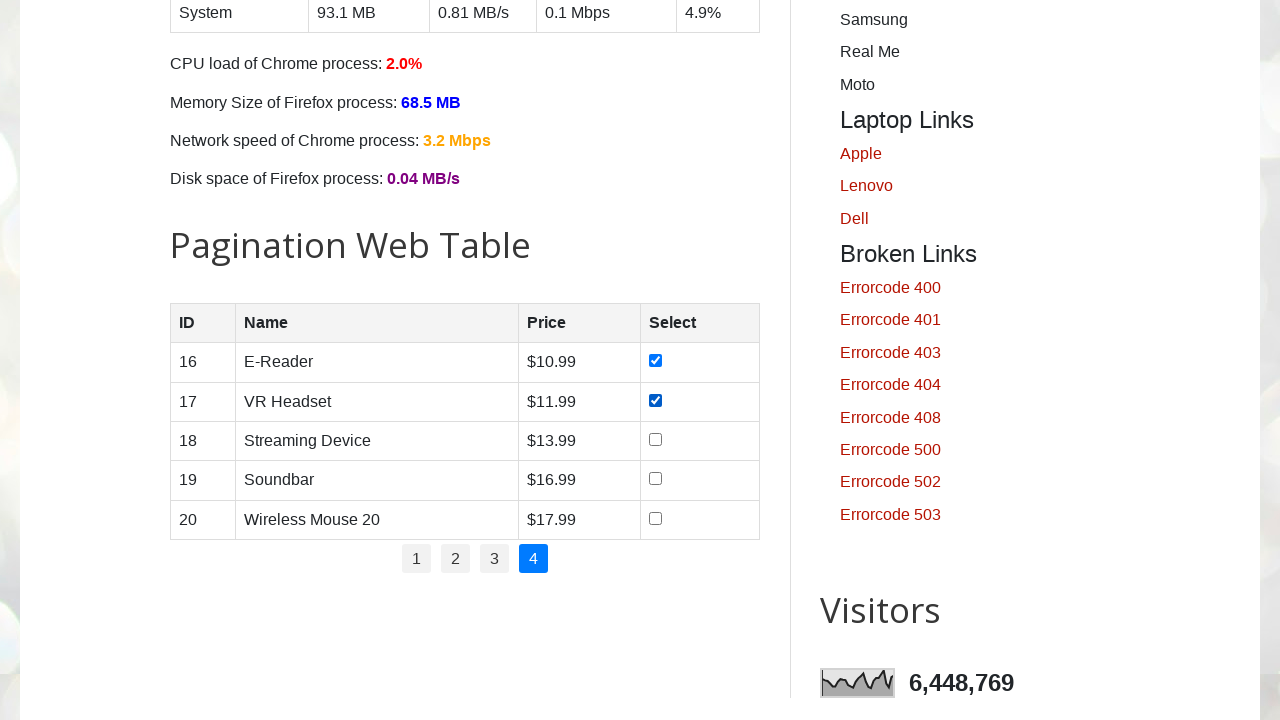

Selected checkbox for product row 3 on page 4 at (656, 439) on //table[@id='productTable']//tbody//tr[3]//td[4]//input
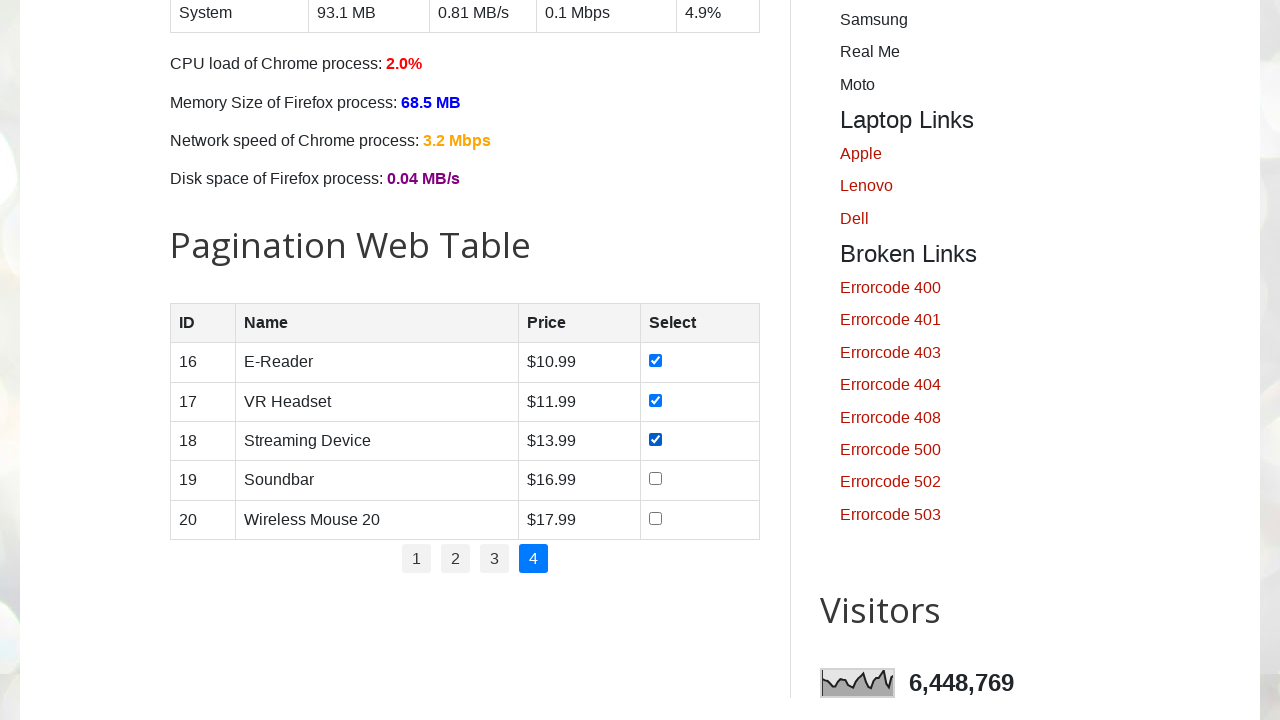

Selected checkbox for product row 4 on page 4 at (656, 479) on //table[@id='productTable']//tbody//tr[4]//td[4]//input
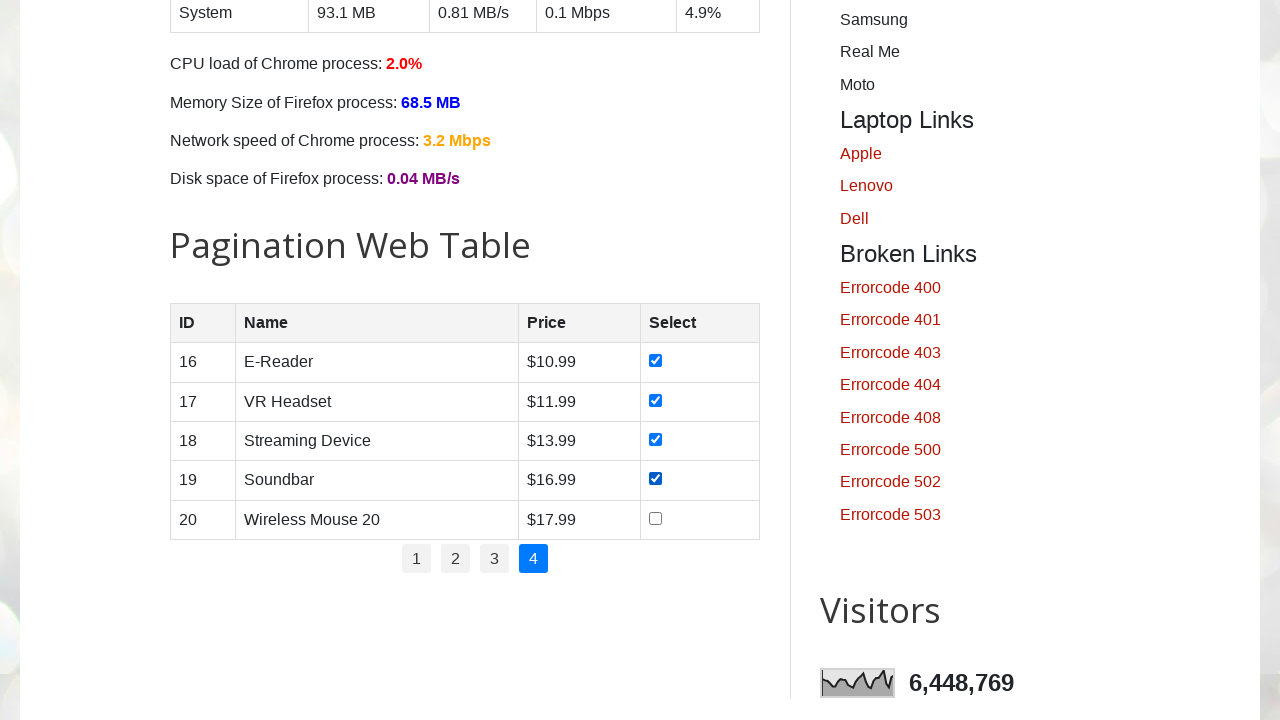

Selected checkbox for product row 5 on page 4 at (656, 518) on //table[@id='productTable']//tbody//tr[5]//td[4]//input
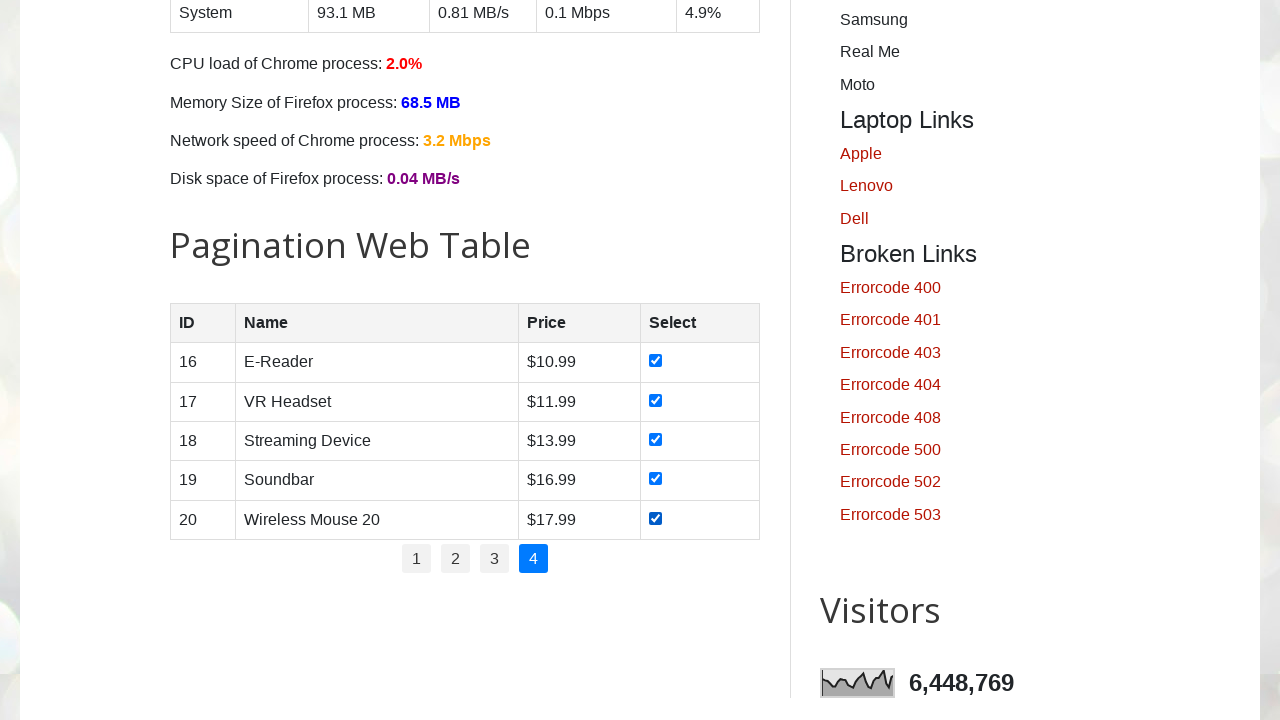

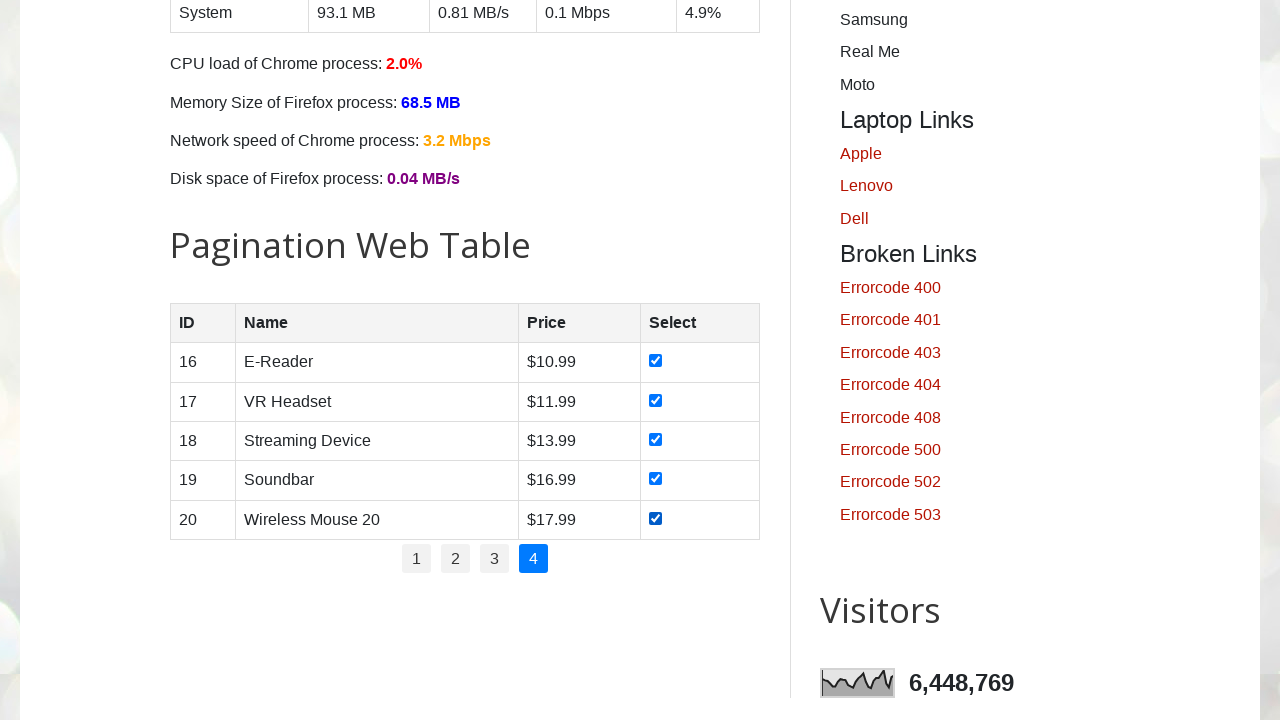